Tests browser window handling by clicking a button that opens a new window, switching to the new window, and verifying the heading text is displayed in the child window.

Starting URL: https://demoqa.com/browser-windows

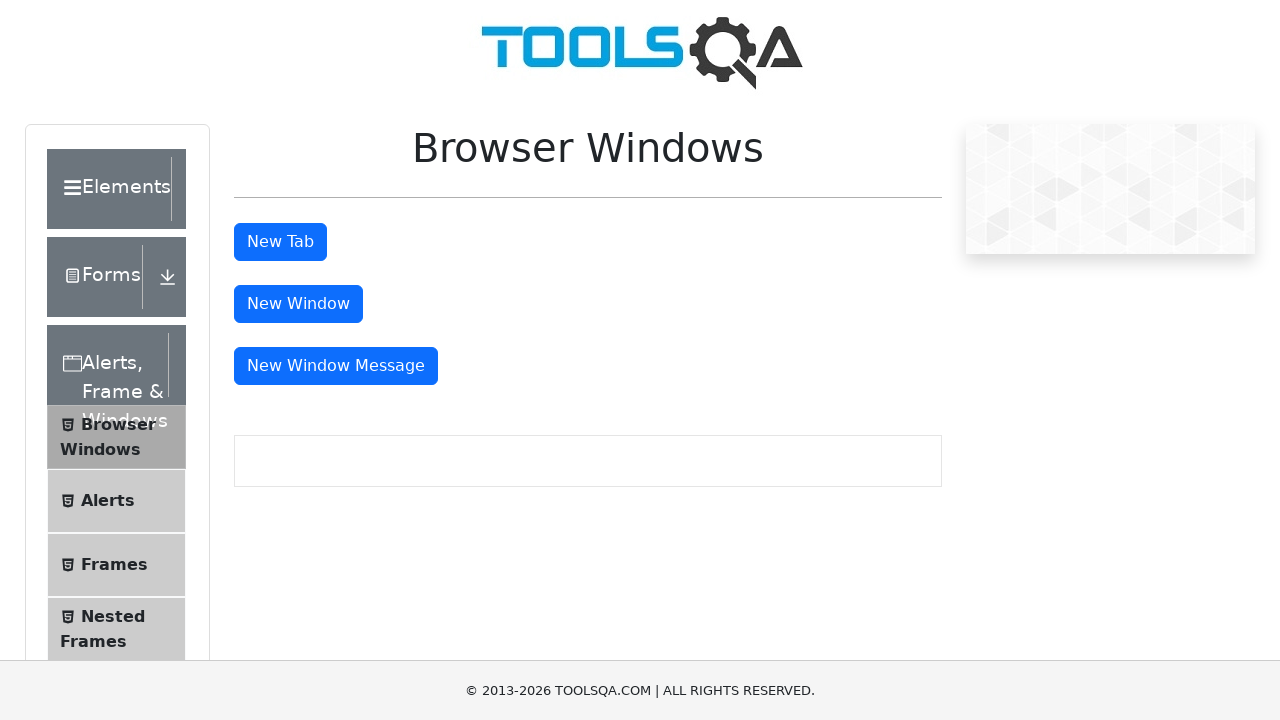

Clicked button to open new window at (298, 304) on #windowButton
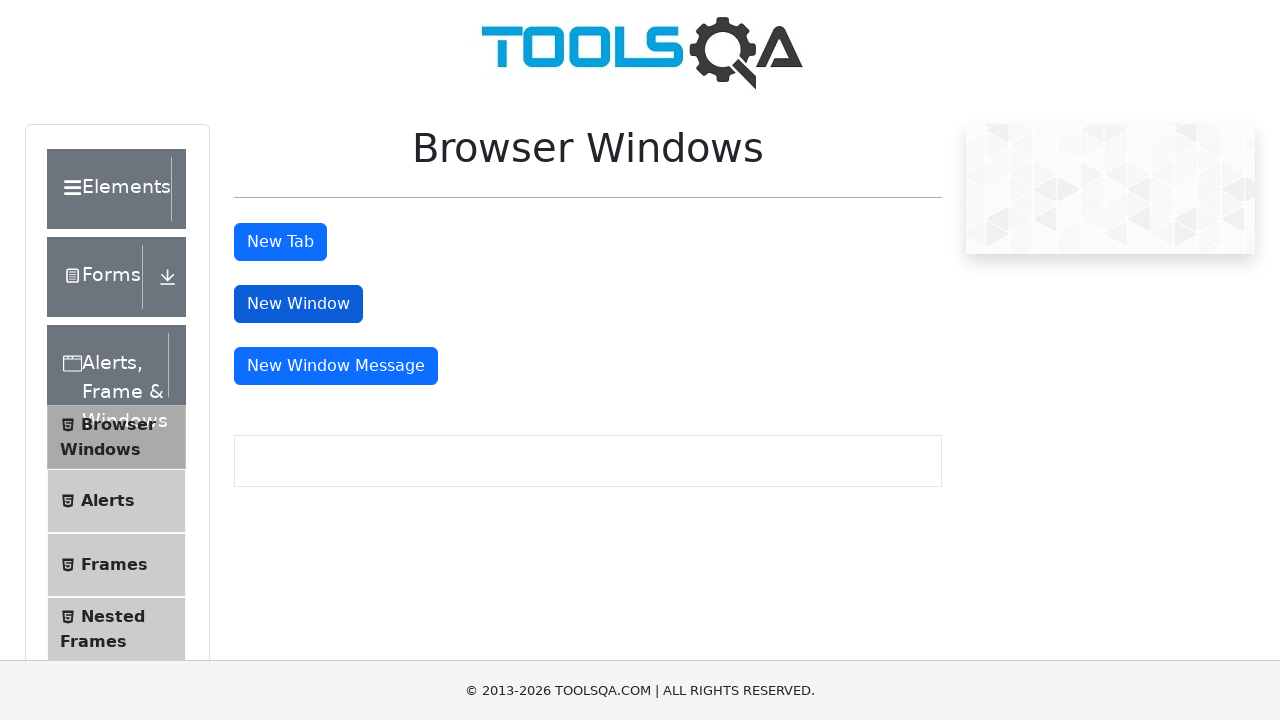

Captured new window handle
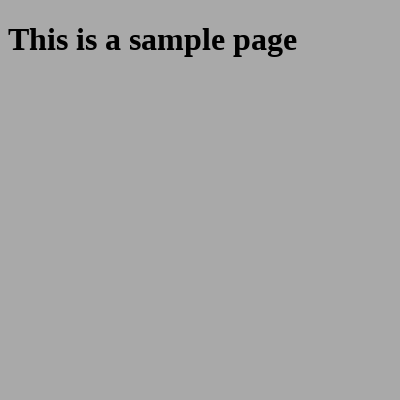

New window finished loading
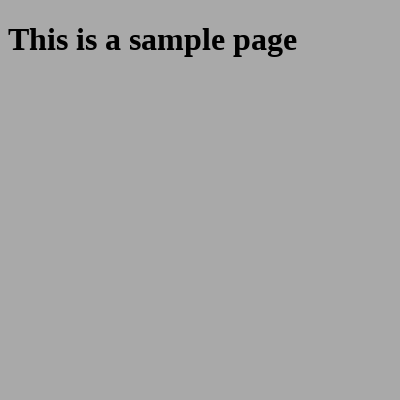

Heading element found in child window
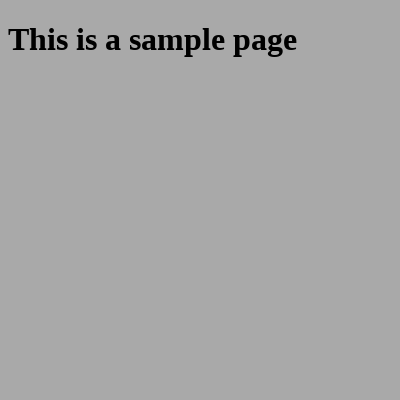

Retrieved heading text from child window: 'This is a sample page'
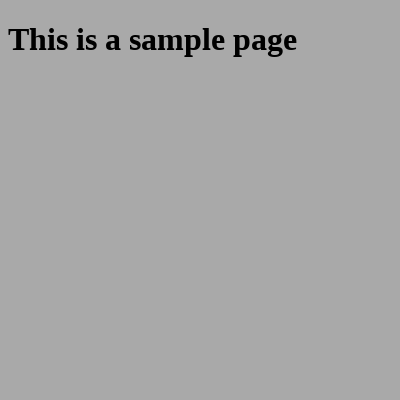

Closed child window
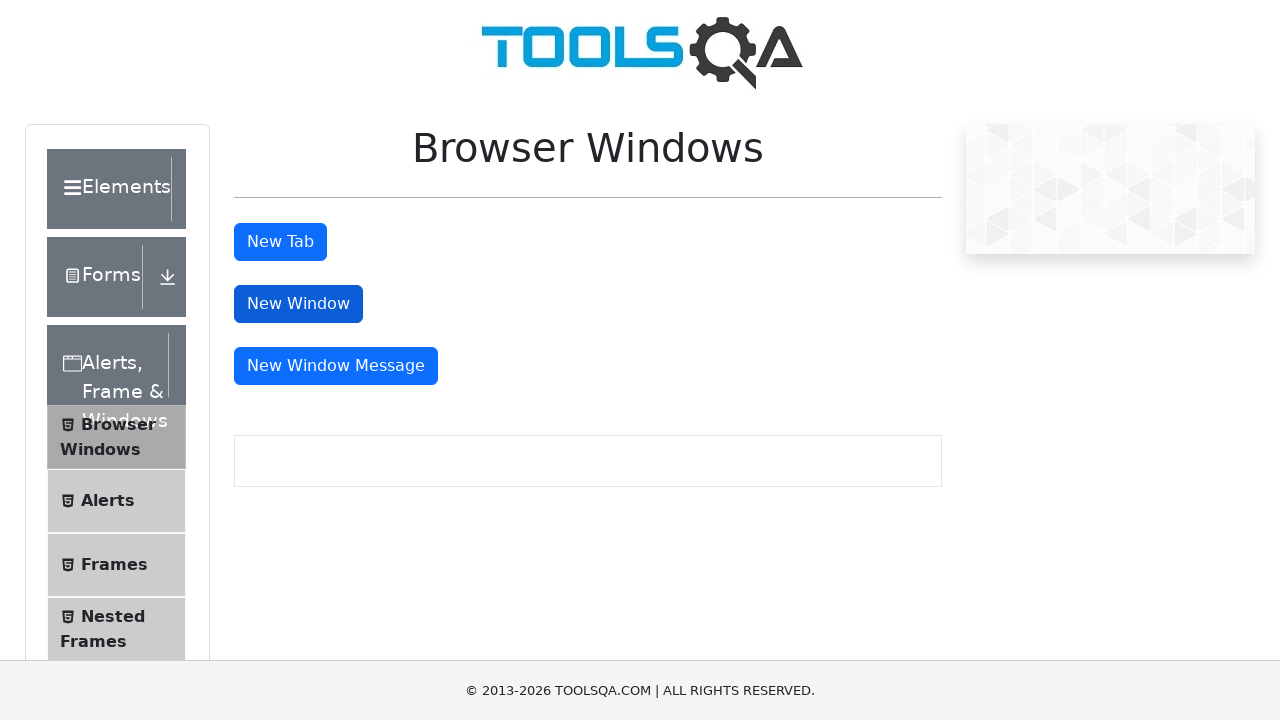

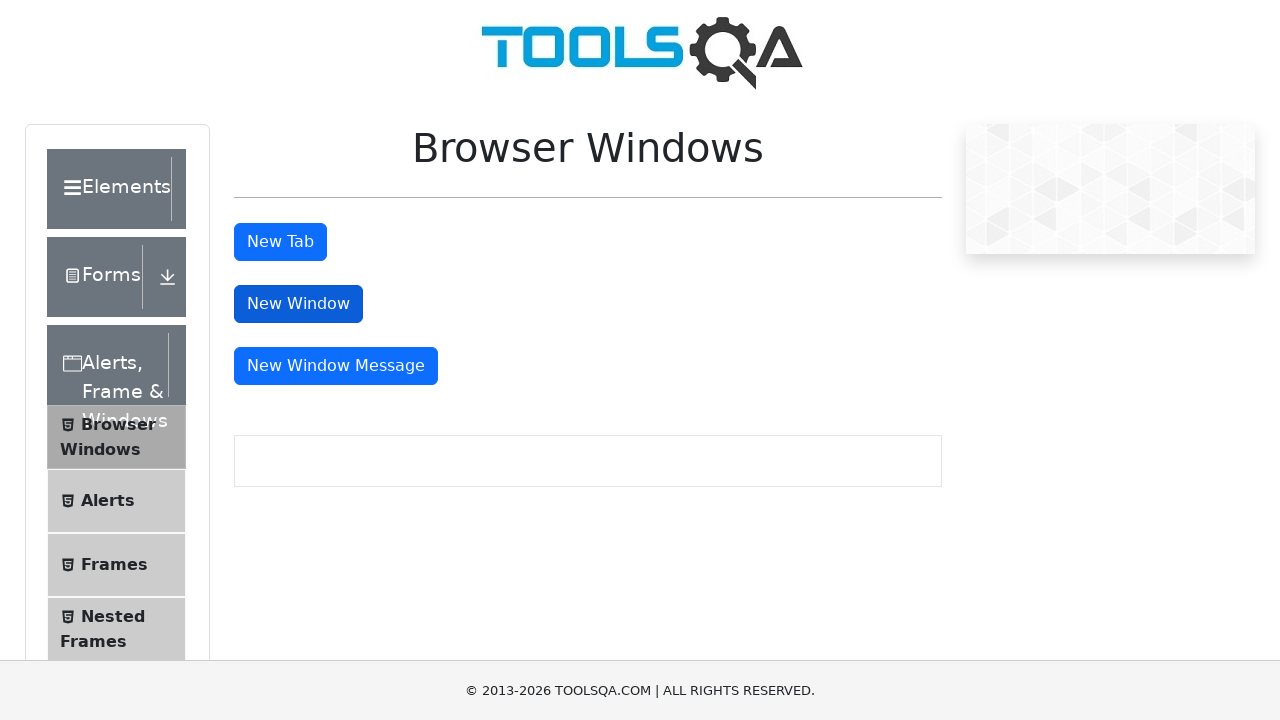